Tests custom dropdown selection on Vue.js dropdown demo page by selecting different options

Starting URL: https://mikerodham.github.io/vue-dropdowns/

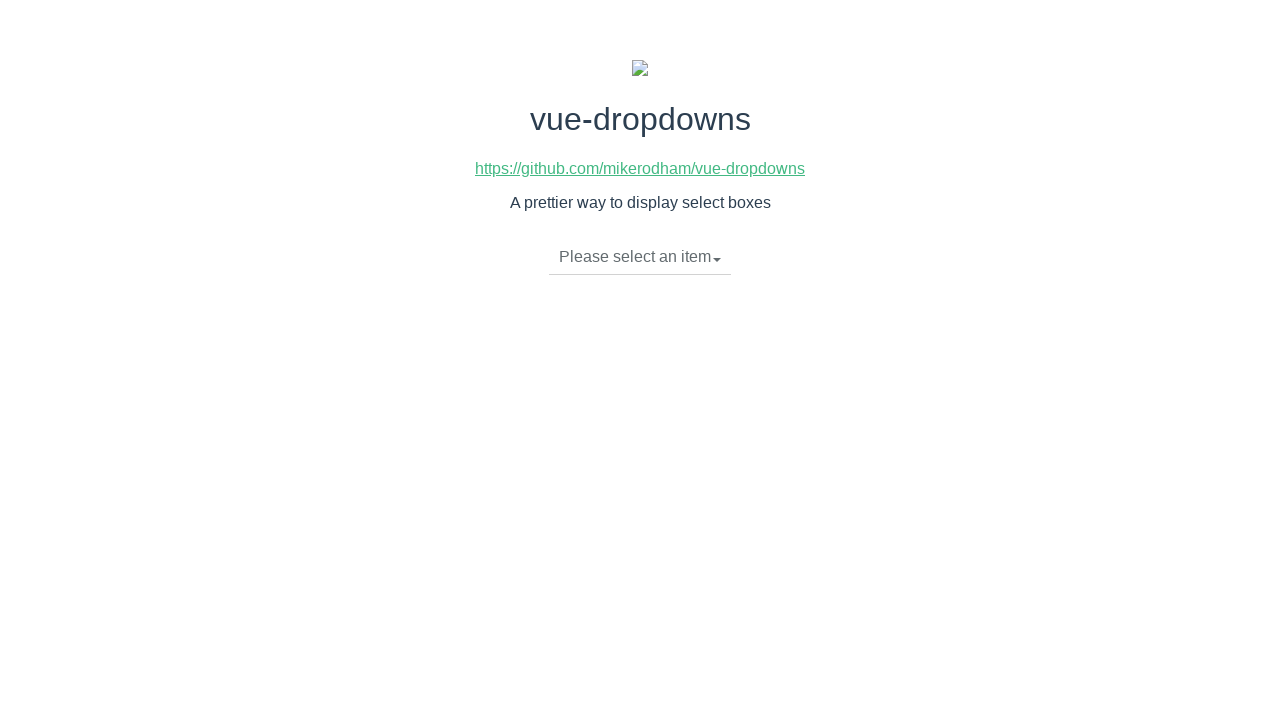

Clicked dropdown toggle to open menu at (640, 257) on li.dropdown-toggle
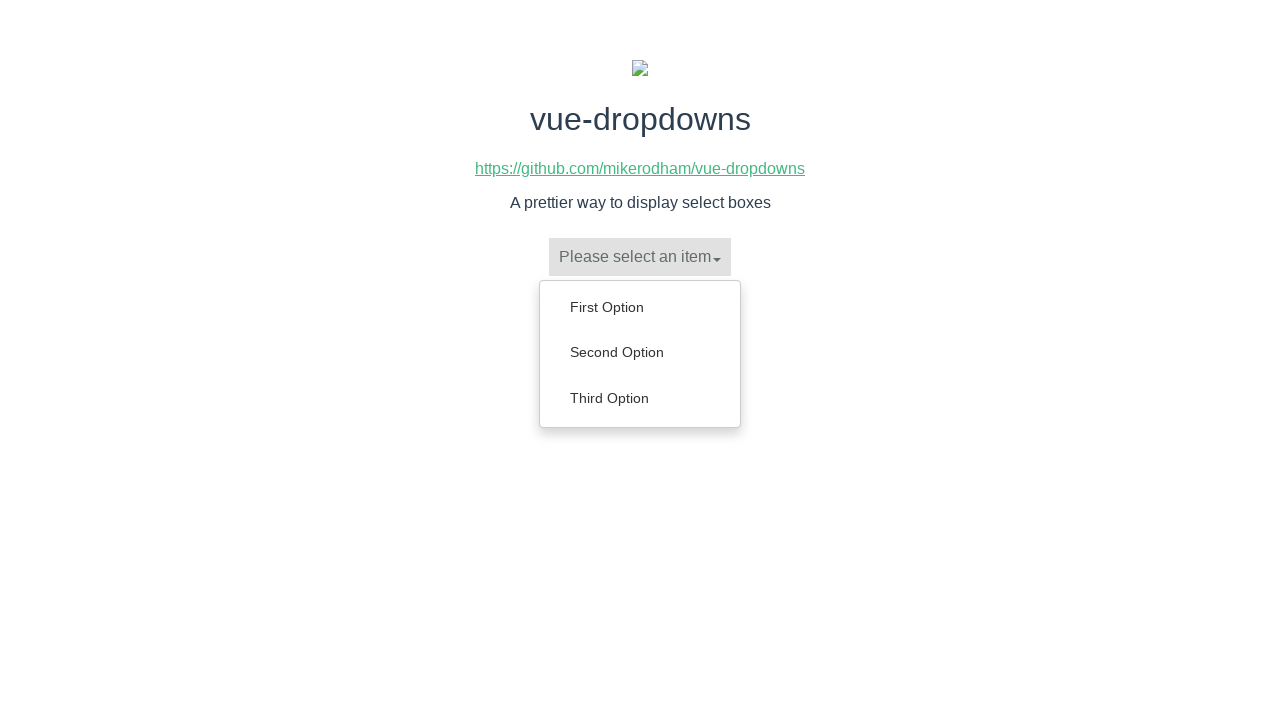

Dropdown menu items loaded
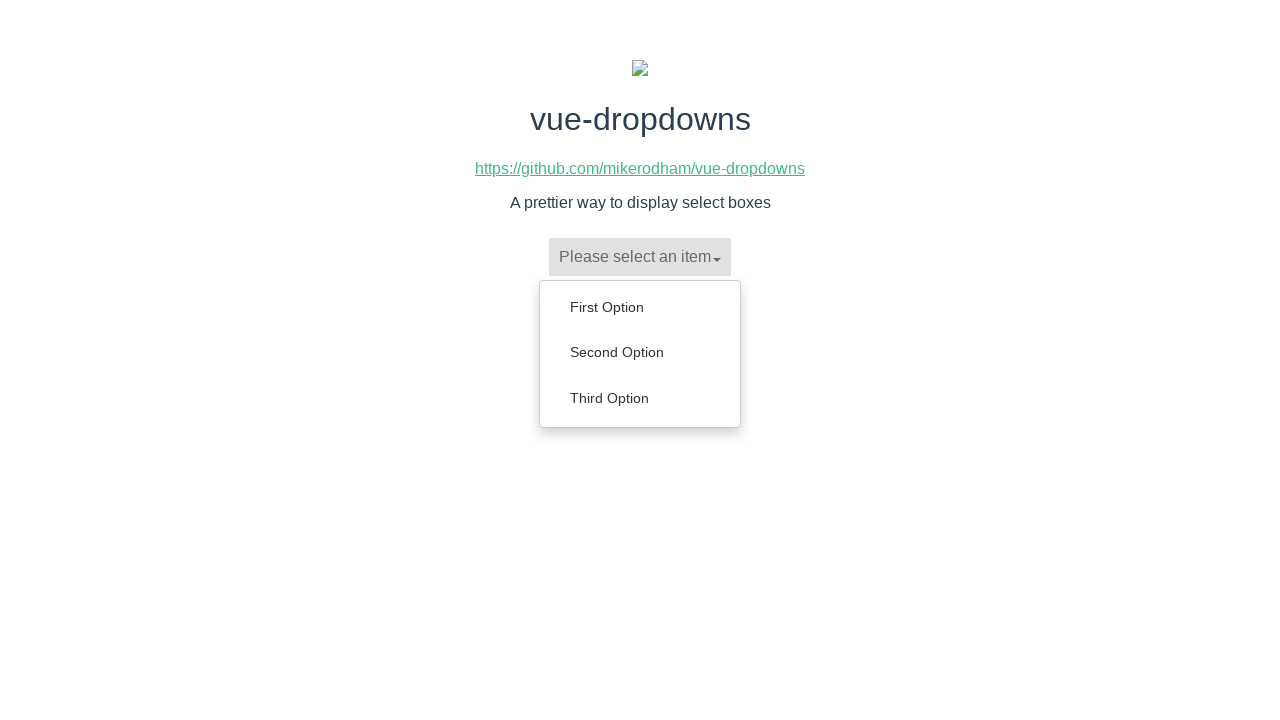

Selected 'First Option' from dropdown
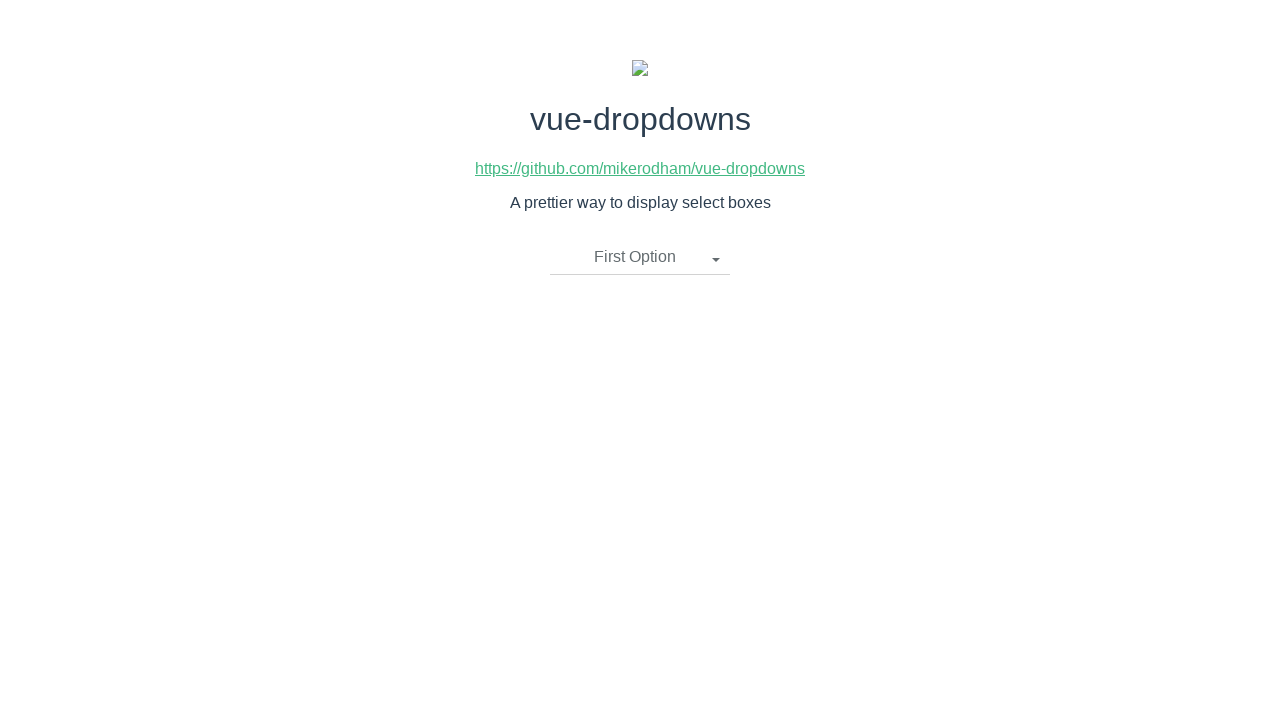

Clicked dropdown toggle to open menu at (640, 257) on li.dropdown-toggle
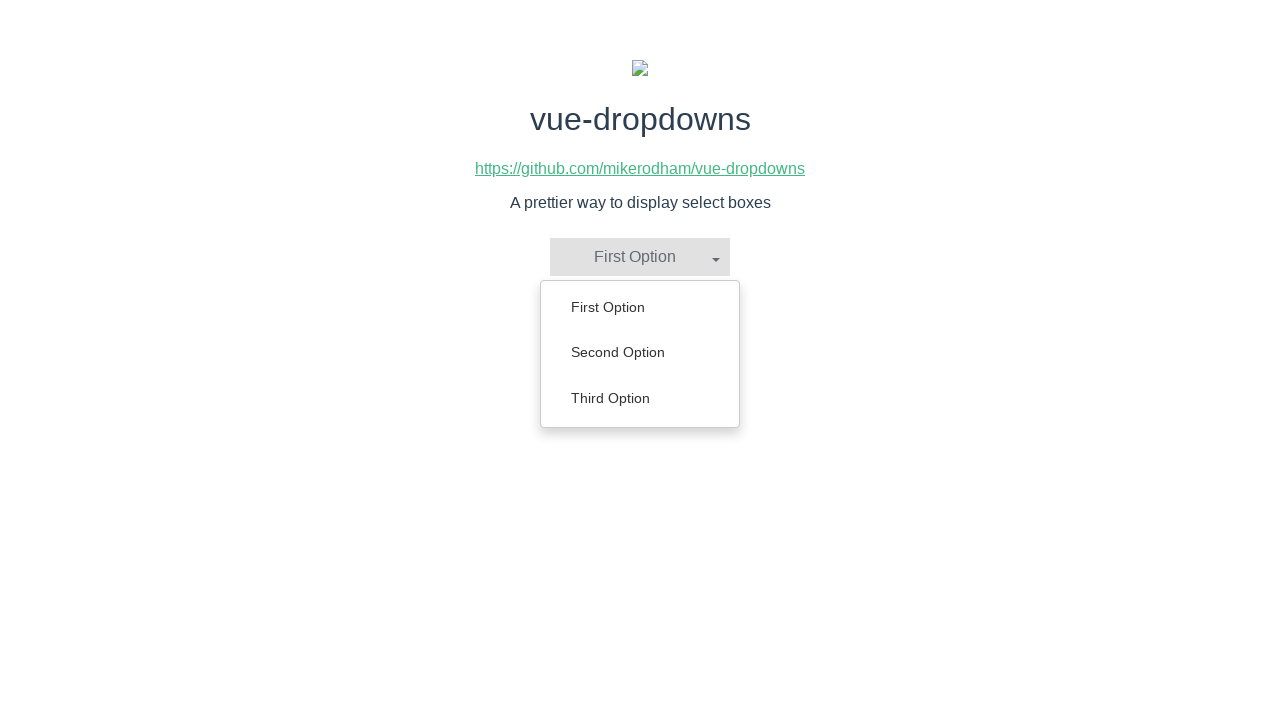

Dropdown menu items loaded
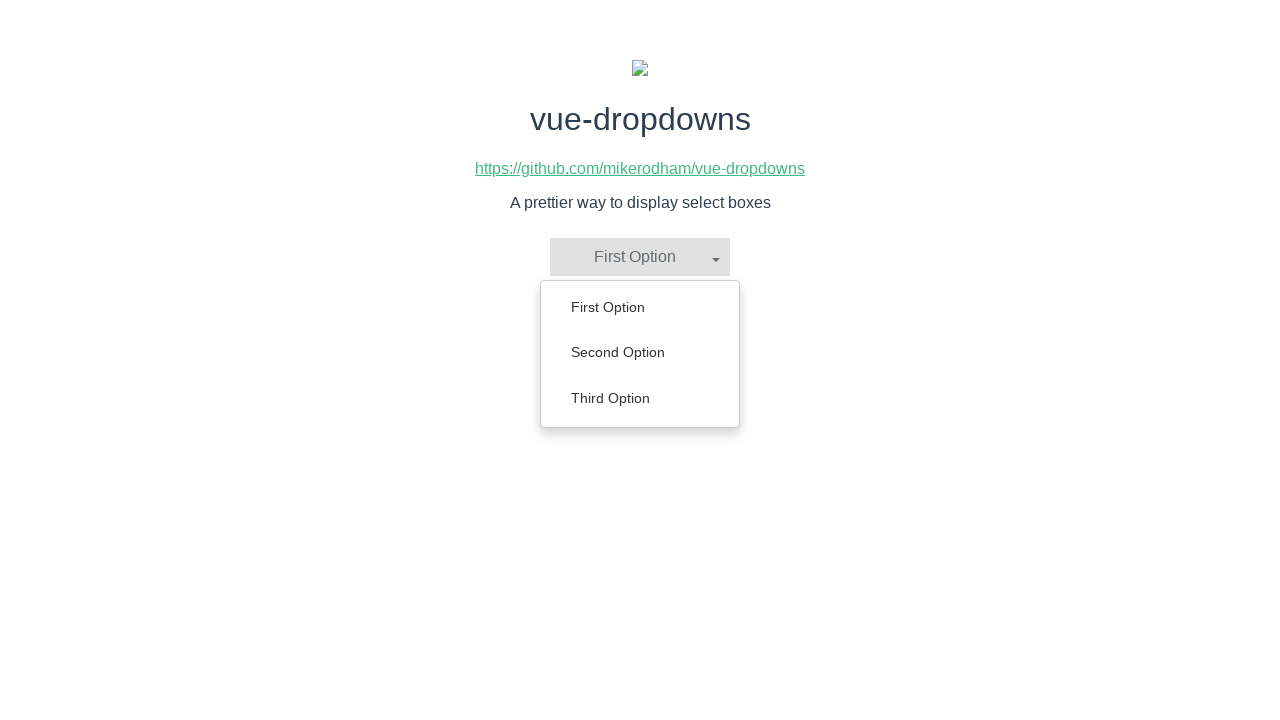

Selected 'Second Option' from dropdown
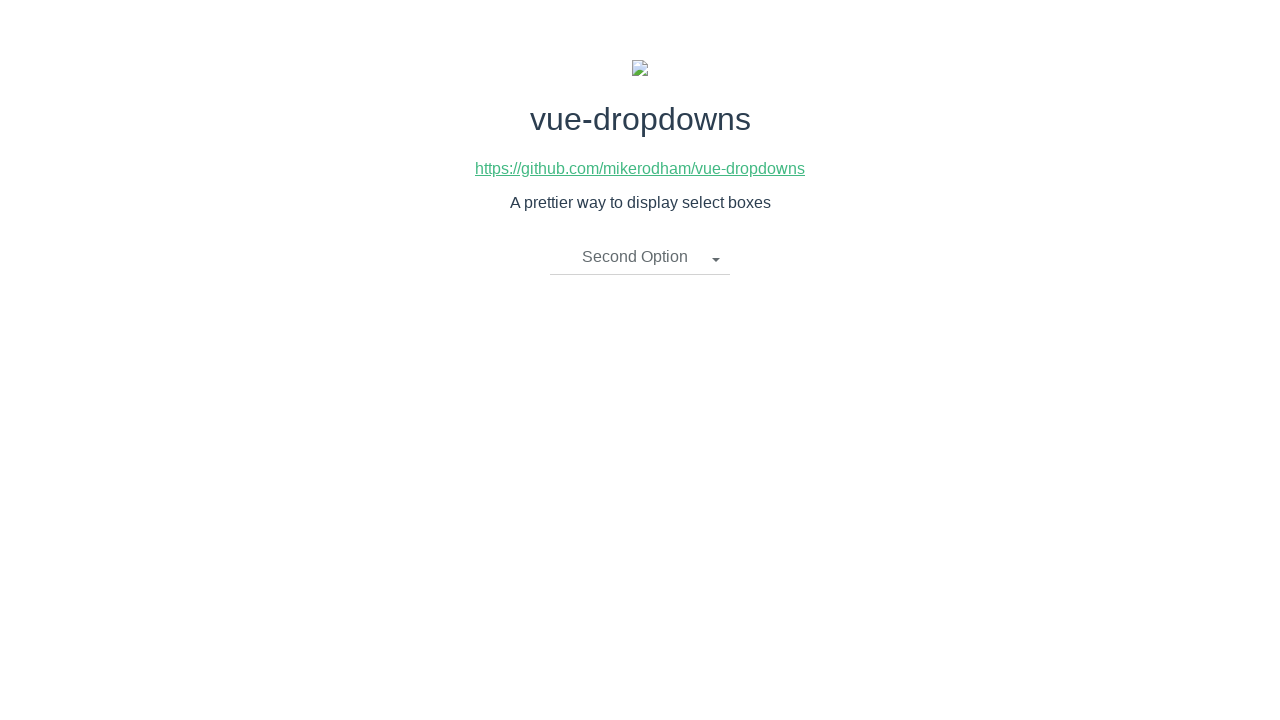

Clicked dropdown toggle to open menu at (640, 257) on li.dropdown-toggle
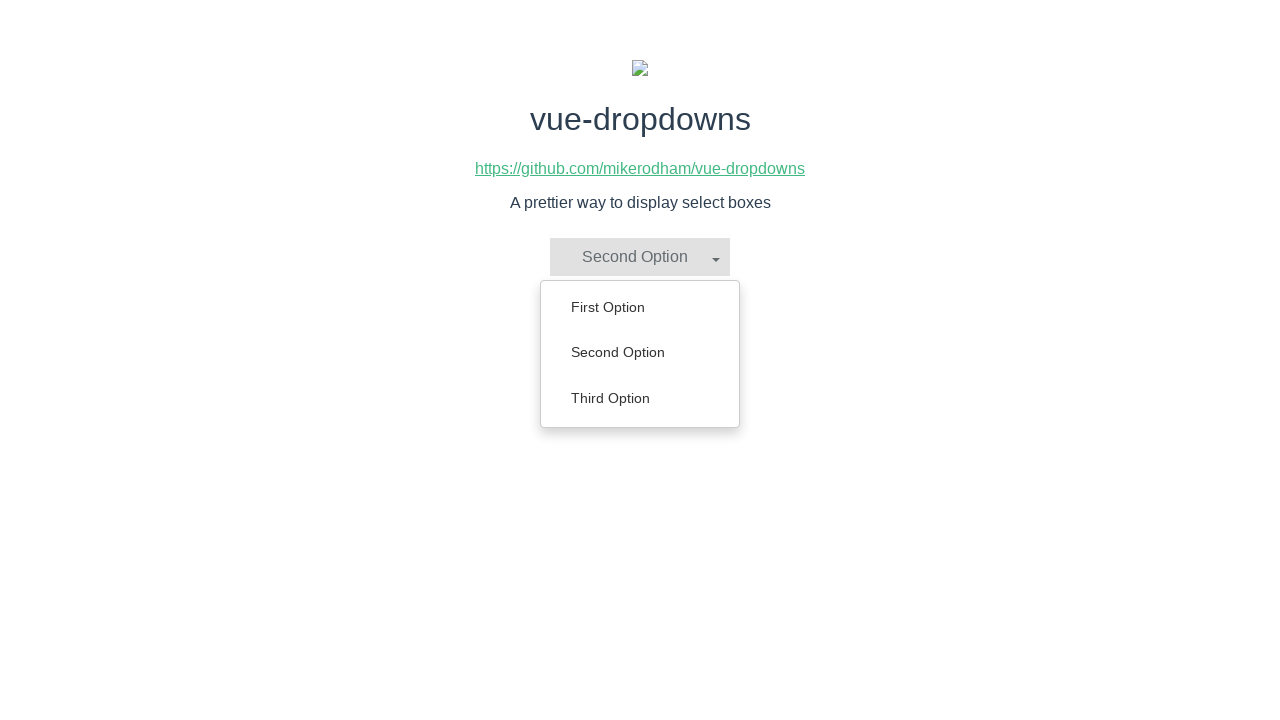

Dropdown menu items loaded
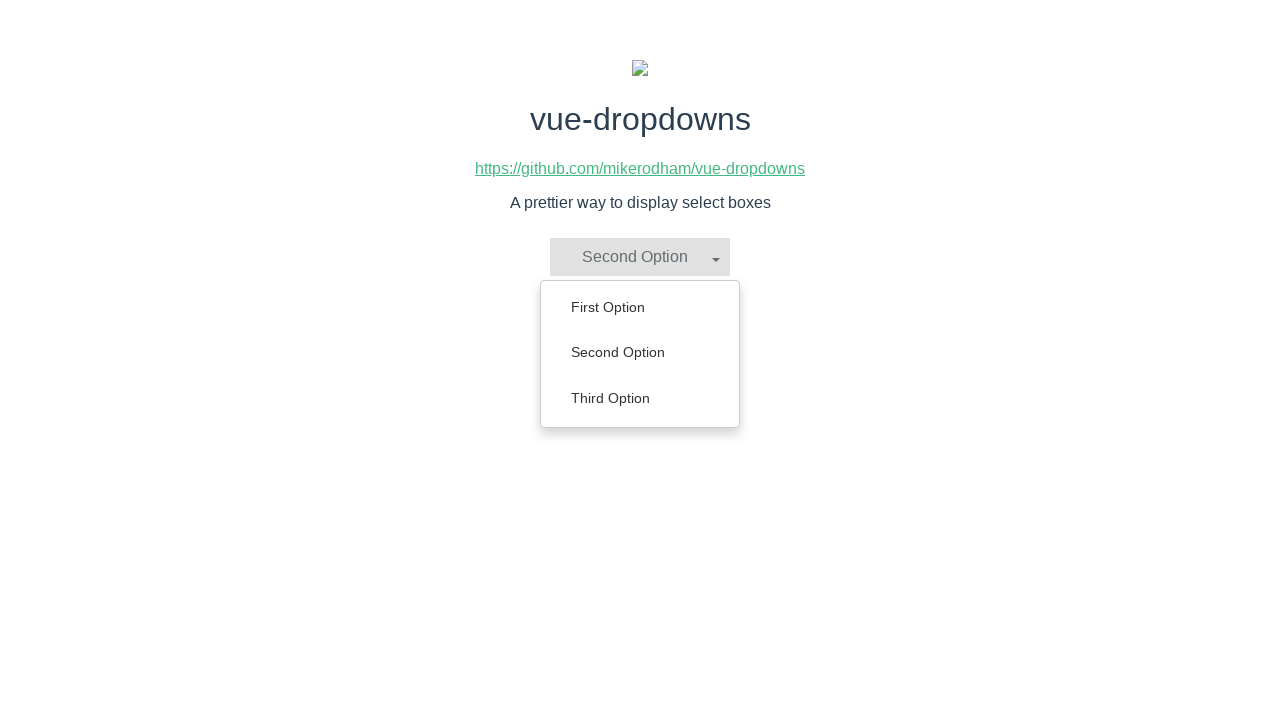

Selected 'Third Option' from dropdown
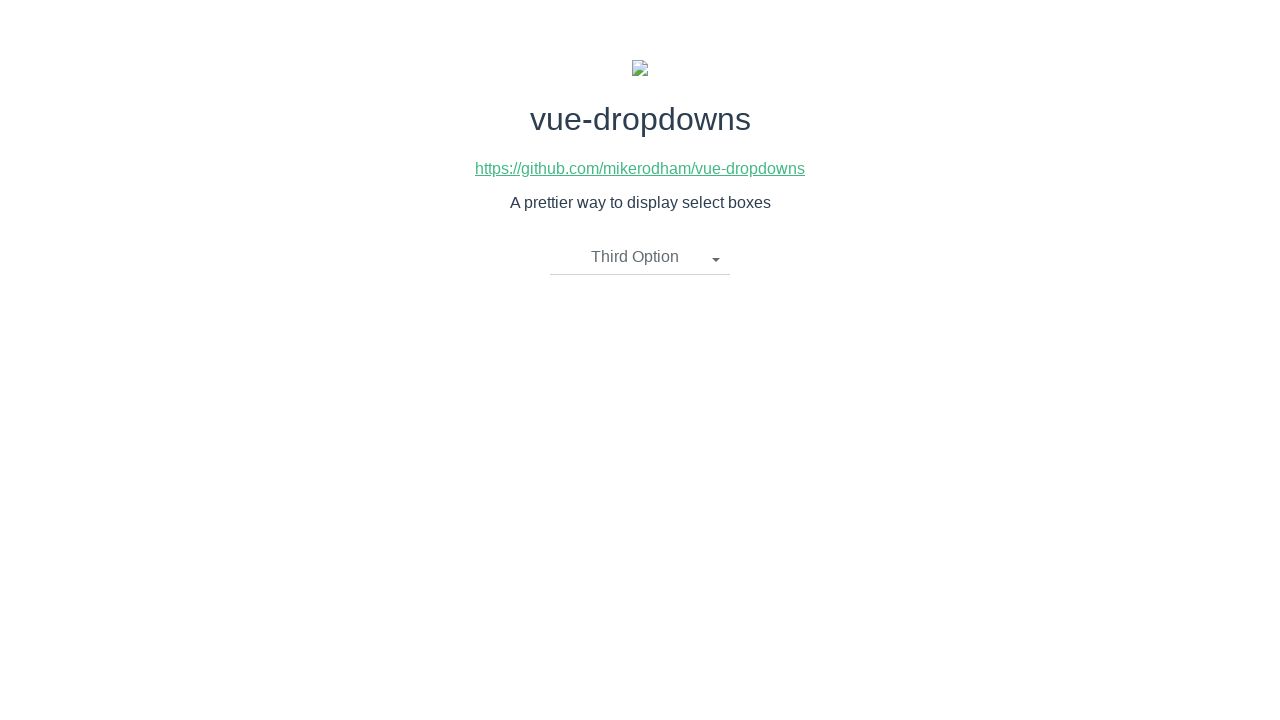

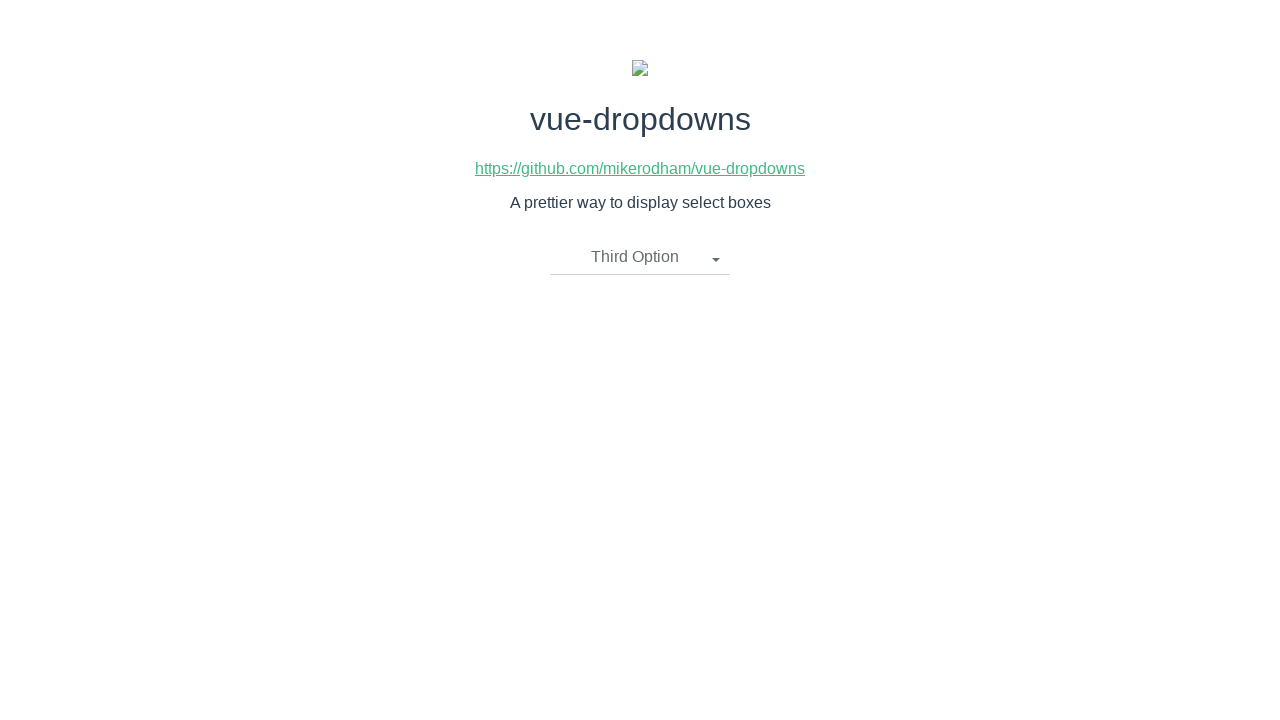